Tests adding todo items by filling the input field and pressing Enter, then verifying the items appear in the list

Starting URL: https://demo.playwright.dev/todomvc

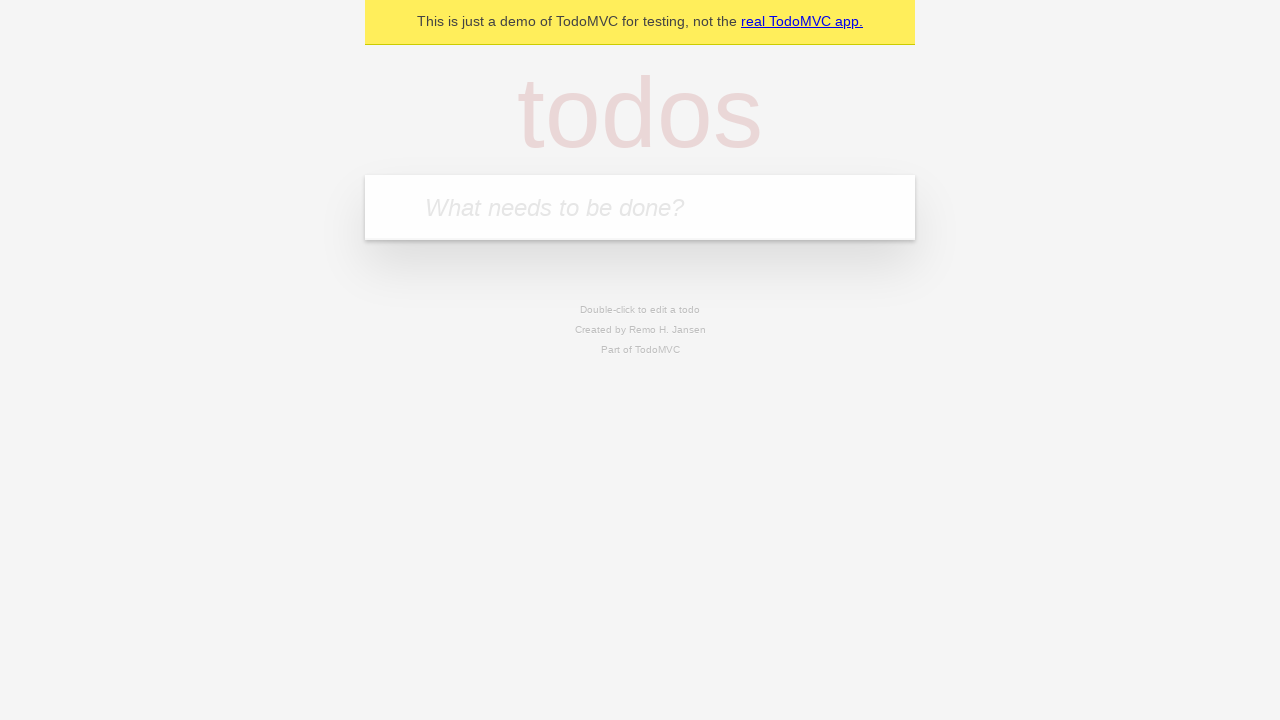

Located the todo input field by placeholder text
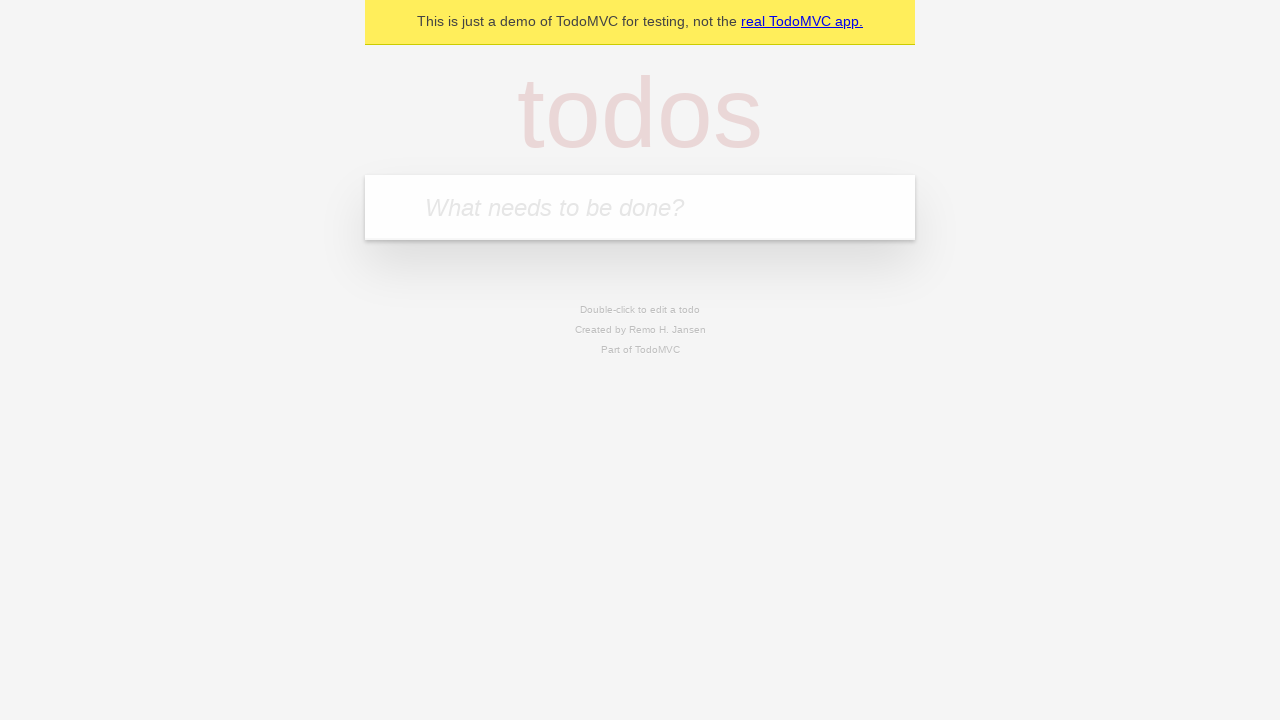

Filled input field with first todo item 'buy some cheese' on internal:attr=[placeholder="What needs to be done?"i]
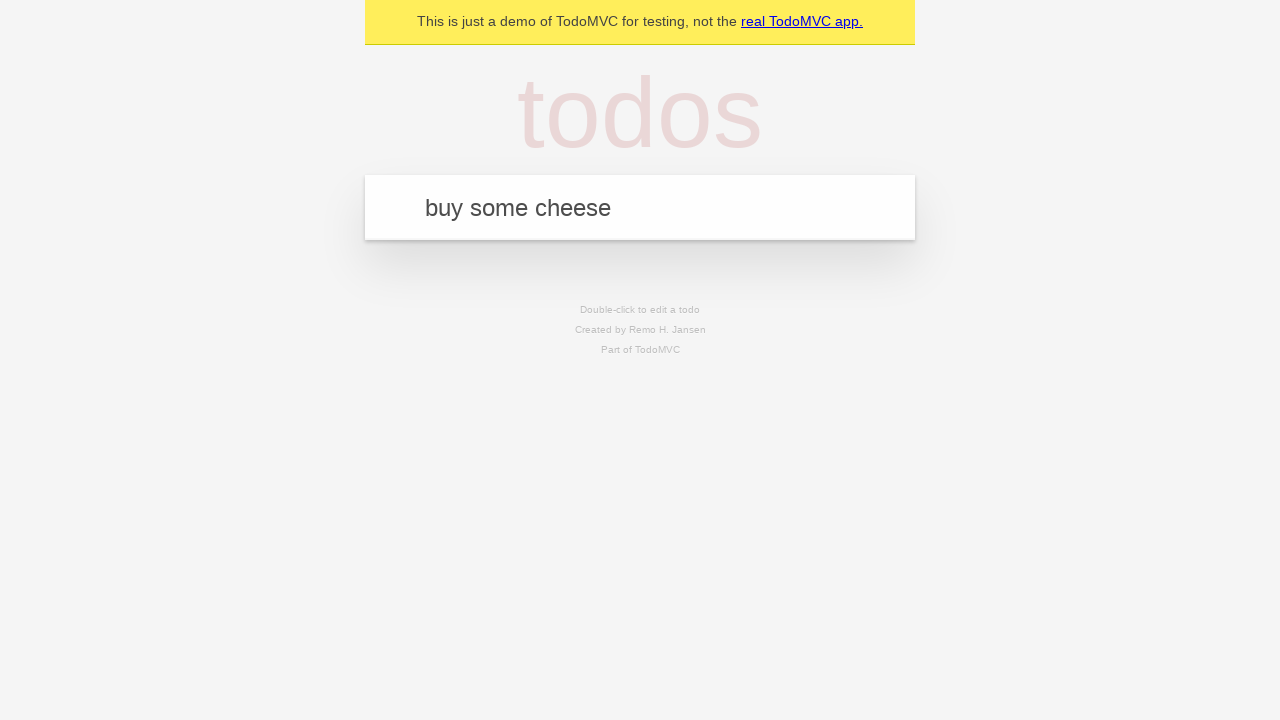

Pressed Enter to submit first todo item on internal:attr=[placeholder="What needs to be done?"i]
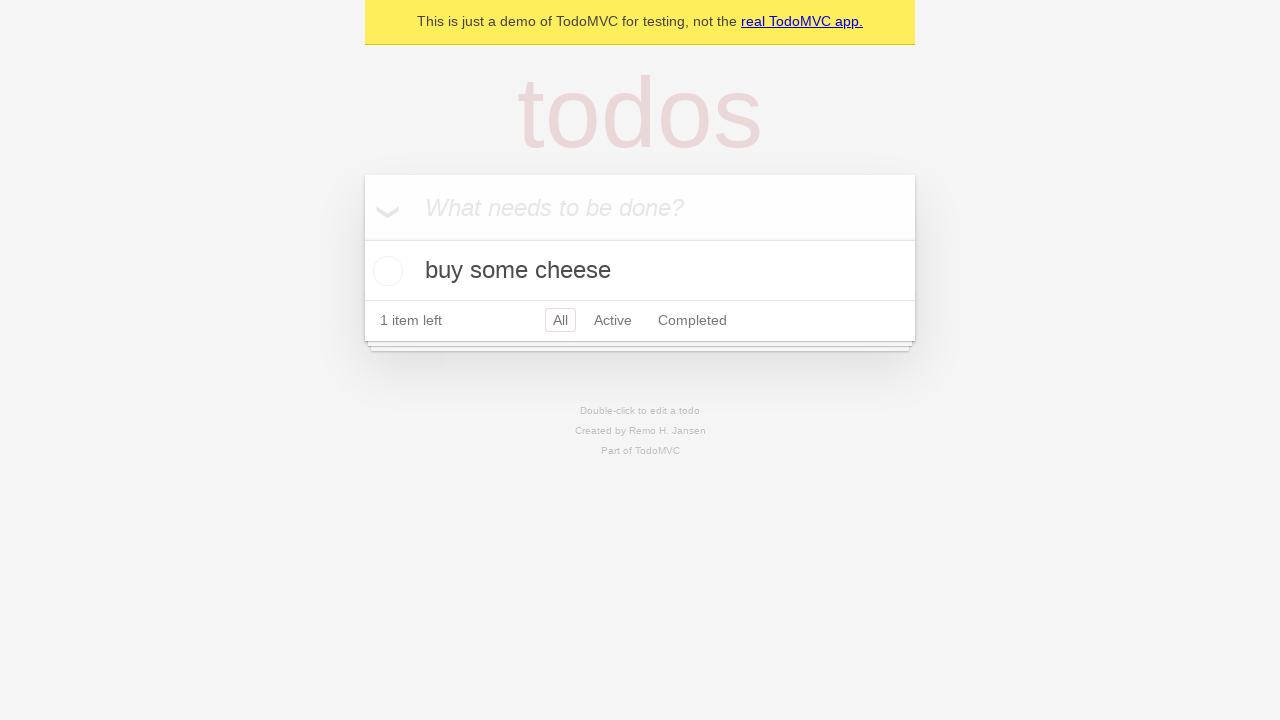

First todo item appeared in the list
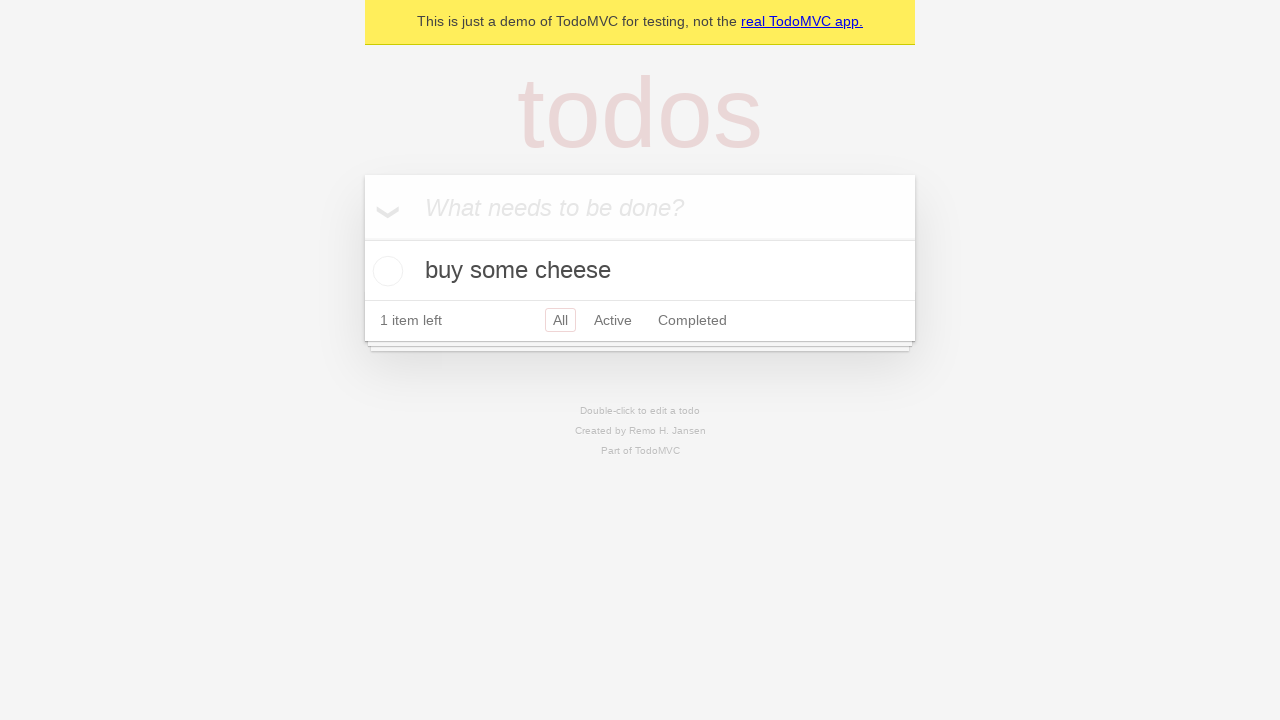

Filled input field with second todo item 'feed the cat' on internal:attr=[placeholder="What needs to be done?"i]
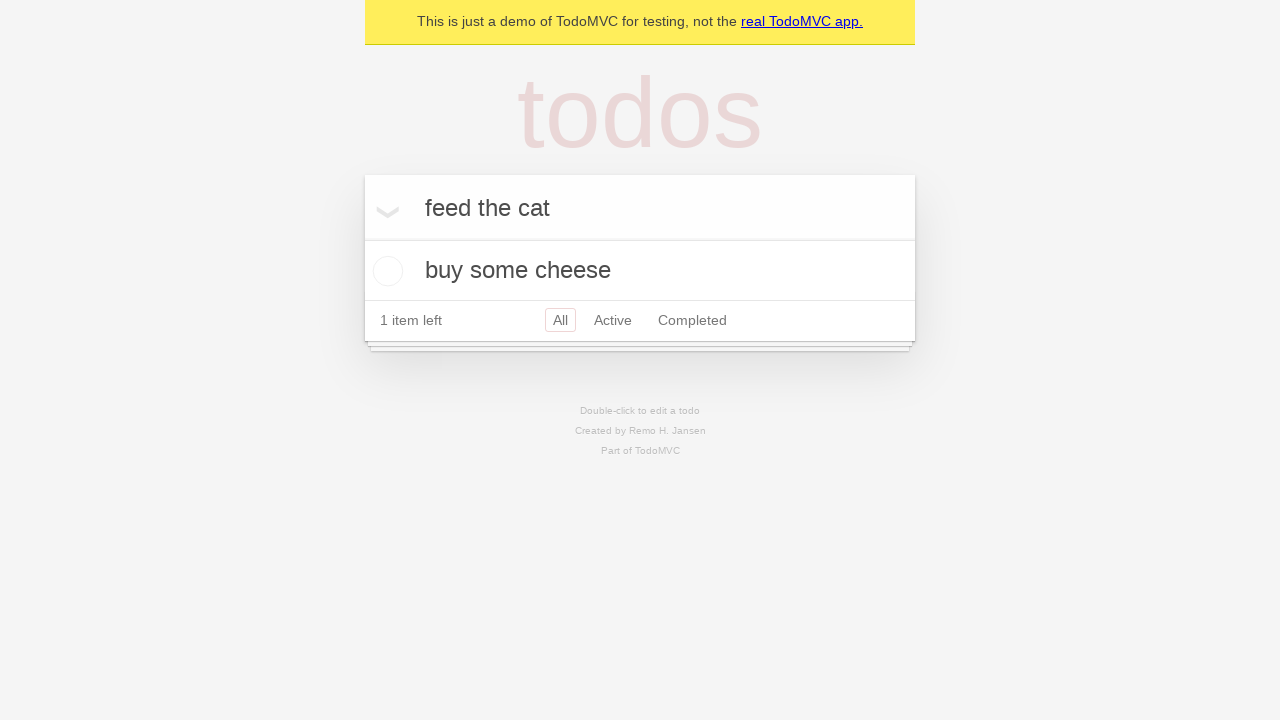

Pressed Enter to submit second todo item on internal:attr=[placeholder="What needs to be done?"i]
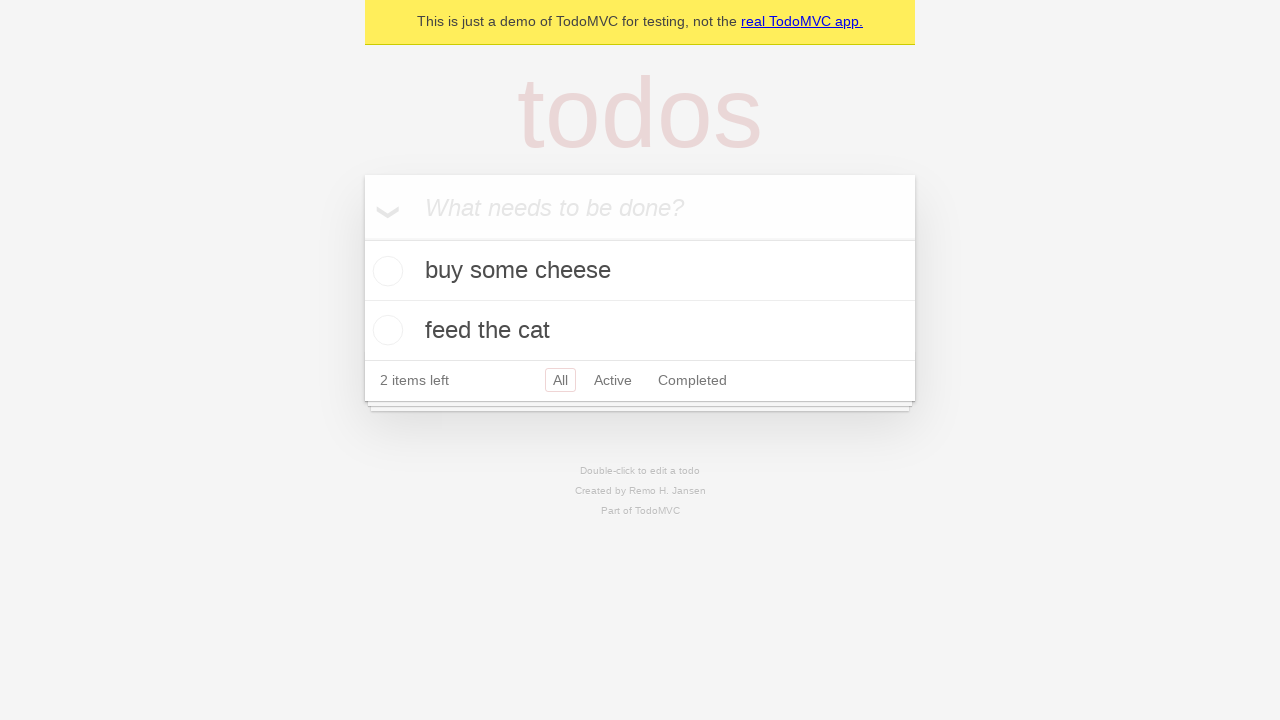

Both todo items are now visible in the list
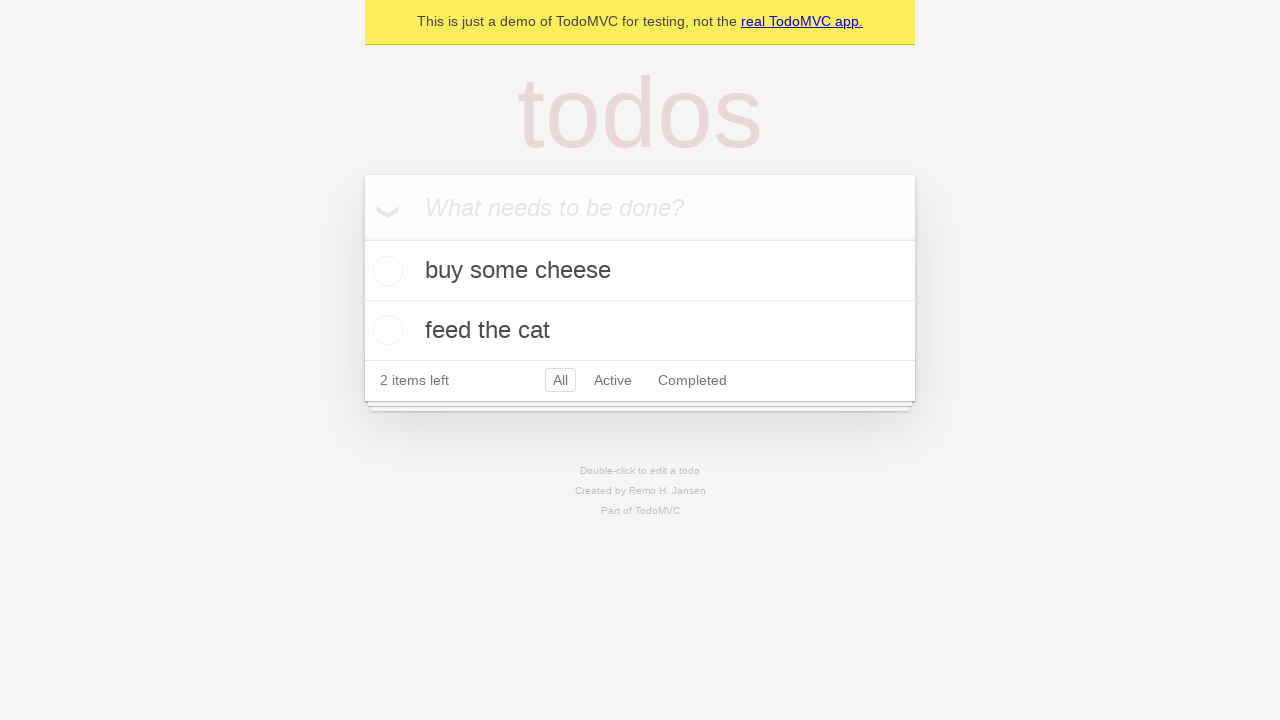

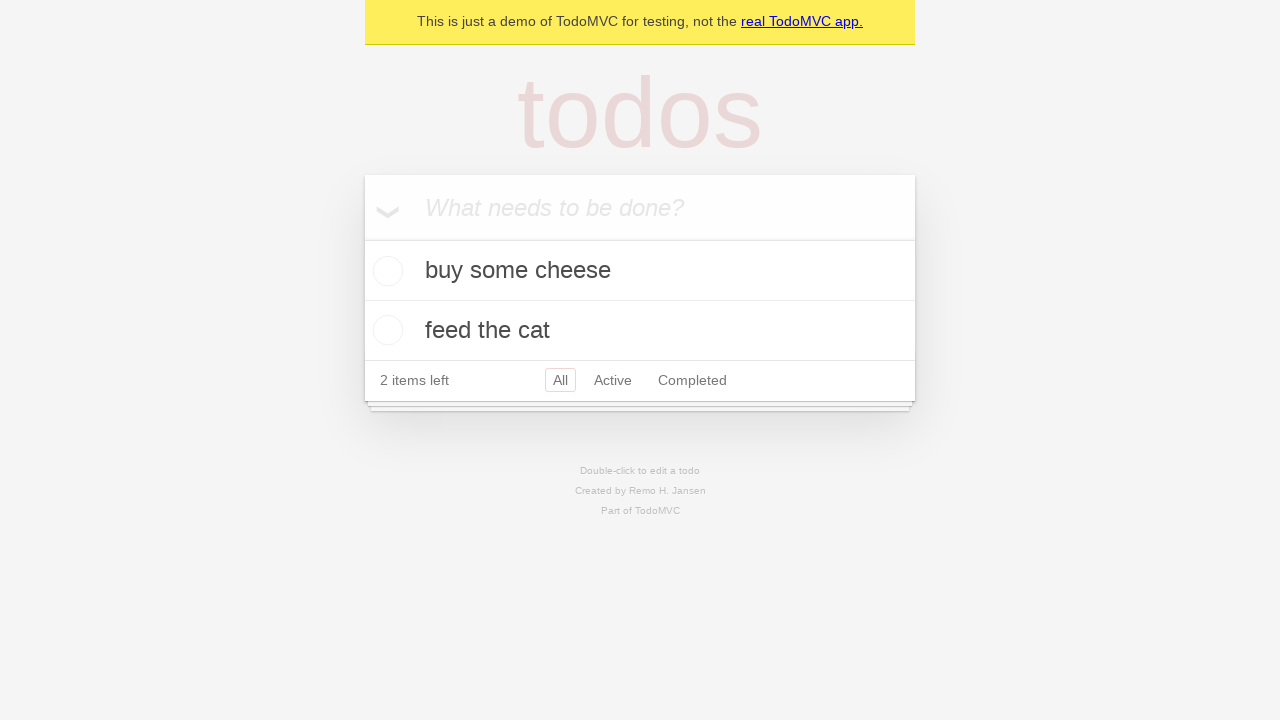